Navigates to YouTube and verifies the page title is "YouTube"

Starting URL: https://www.youtube.com/

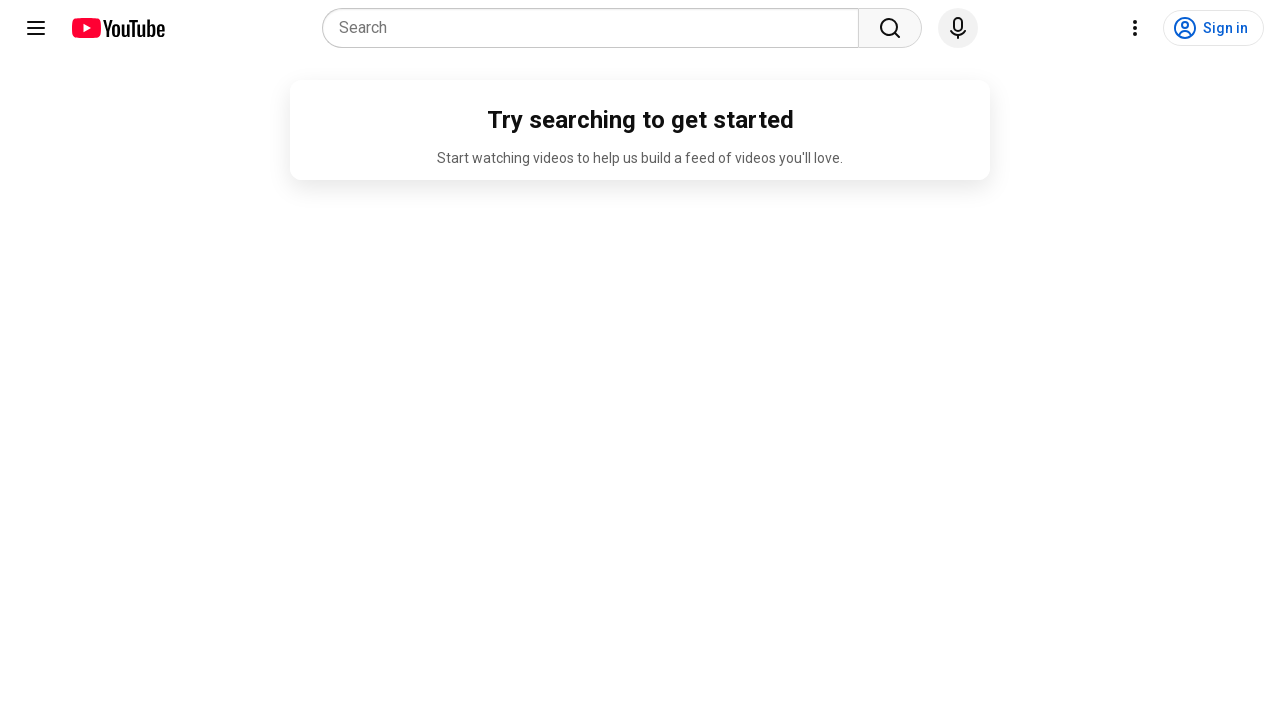

Navigated to YouTube homepage
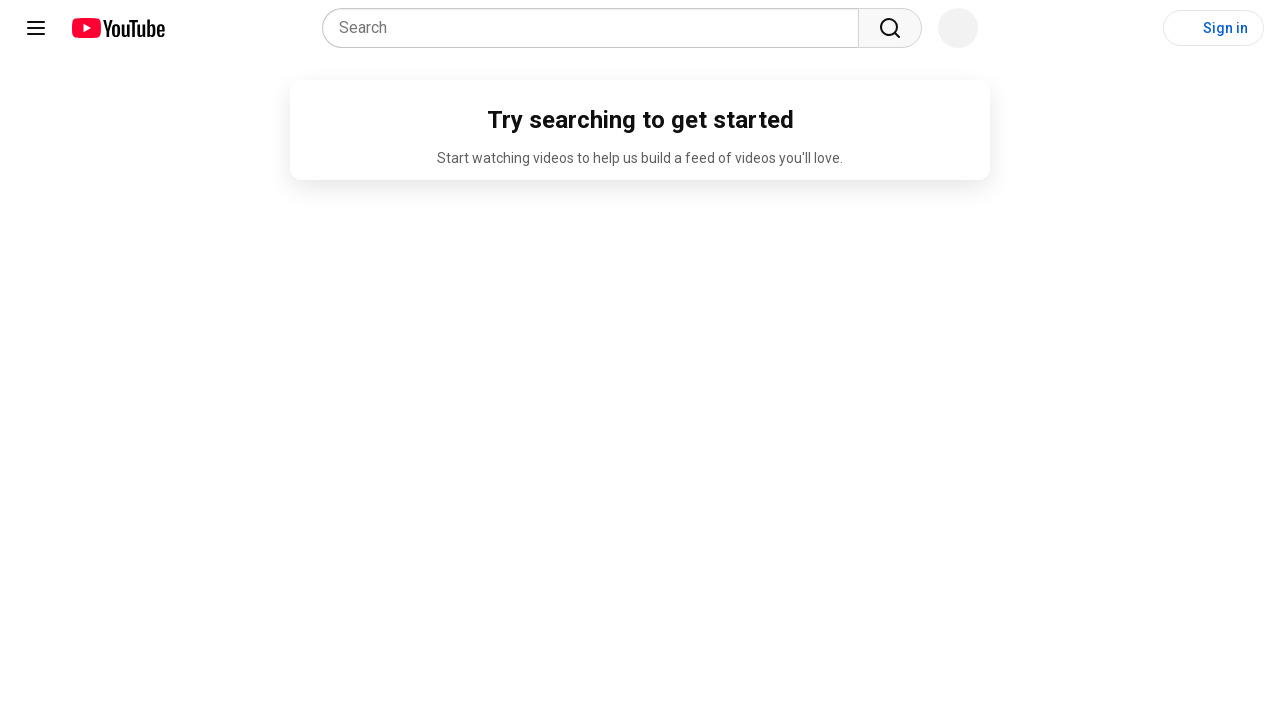

Retrieved page title
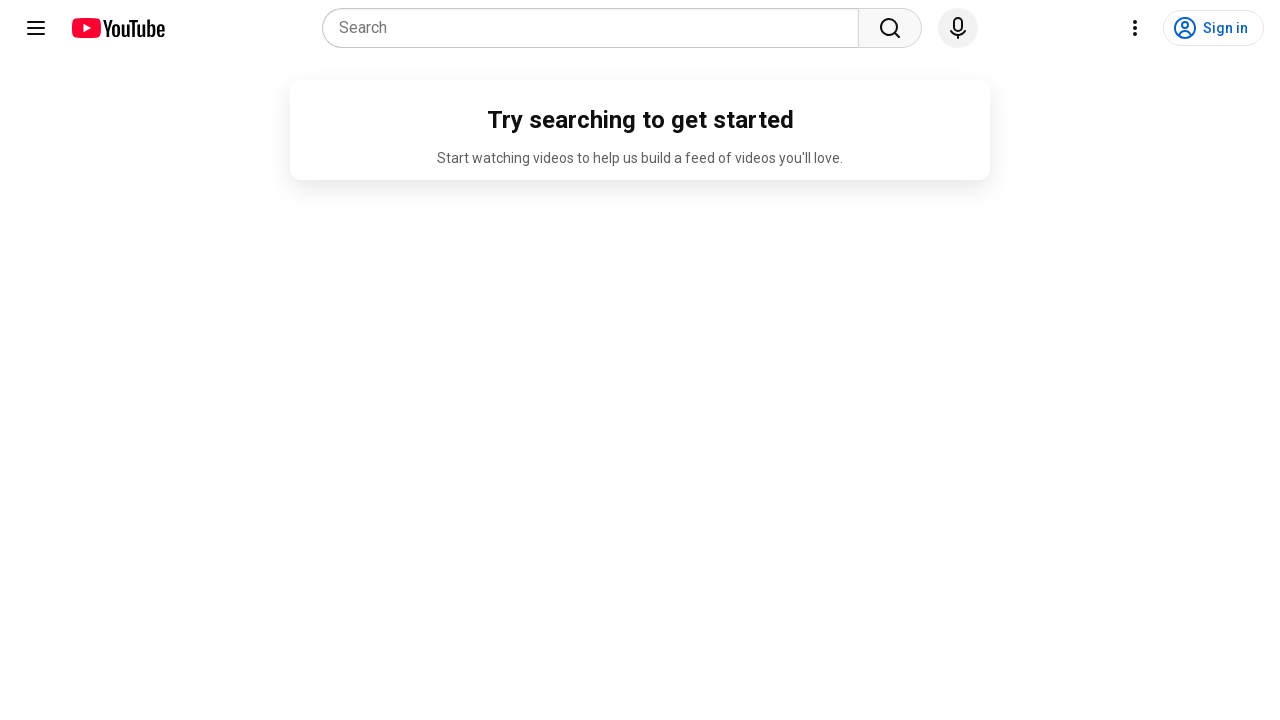

Verified page title is 'YouTube'
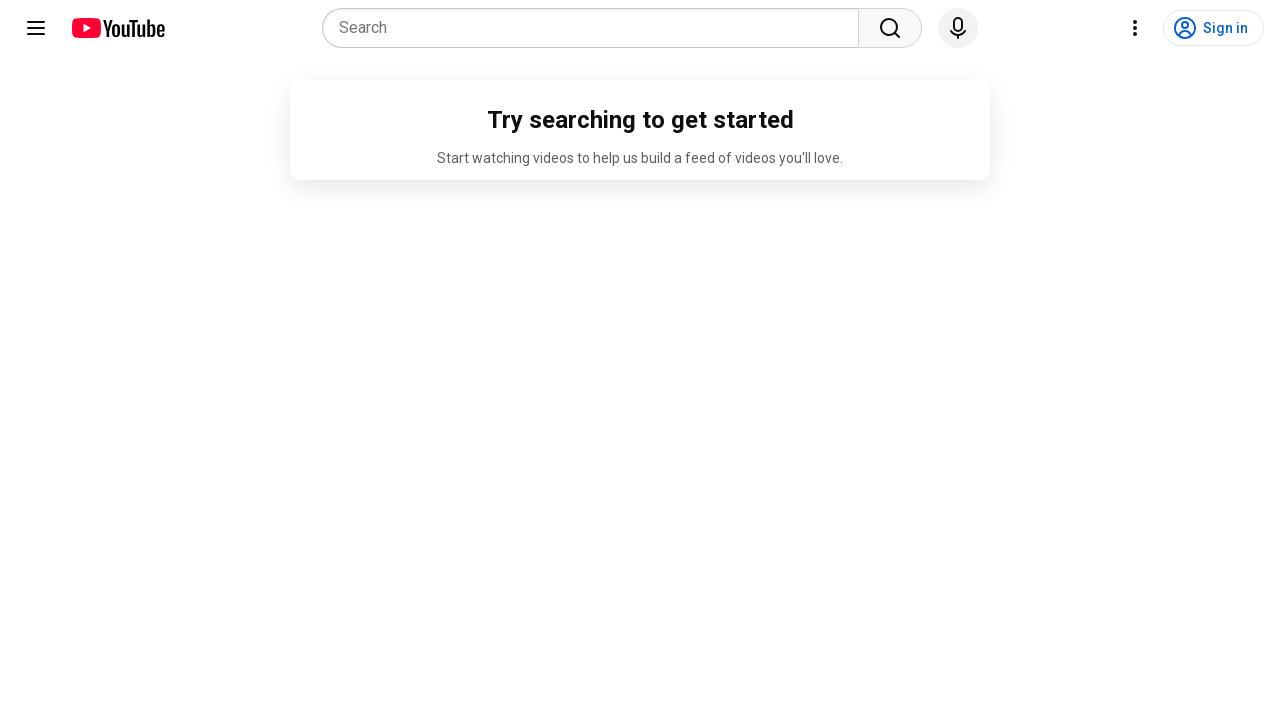

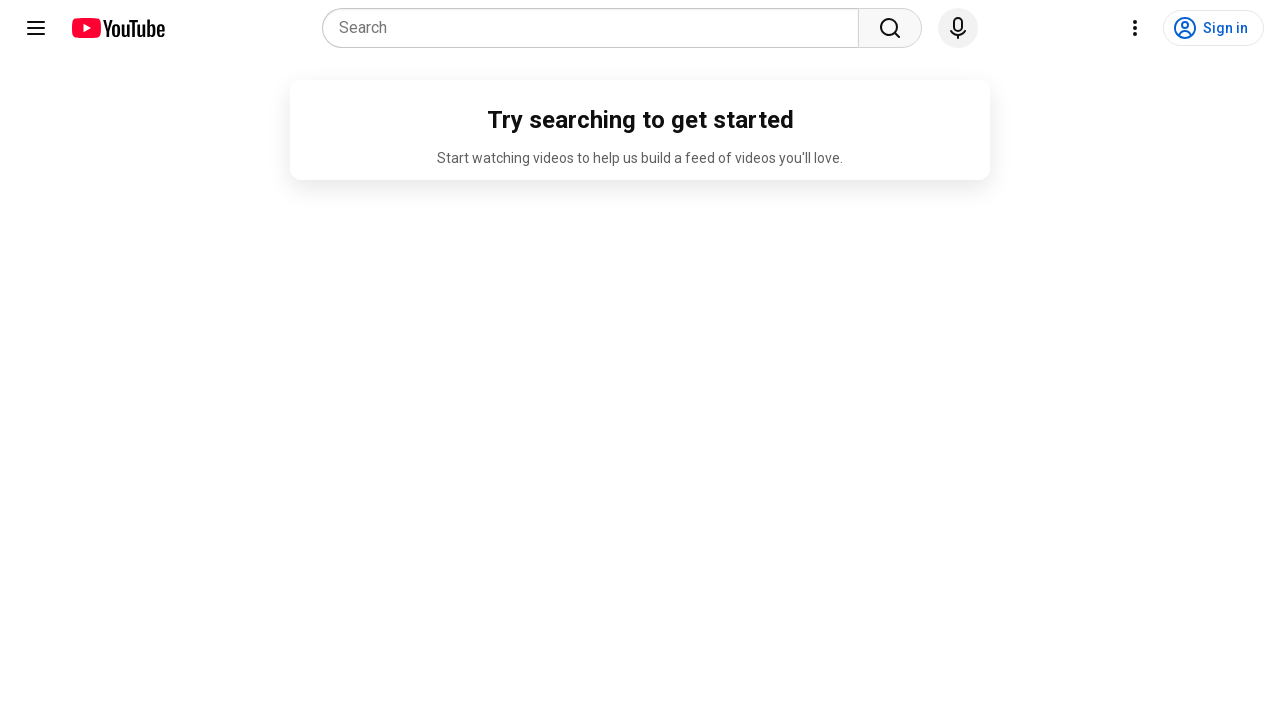